Tests Python.org search functionality by searching for "pycon" and verifying results are returned

Starting URL: http://www.python.org

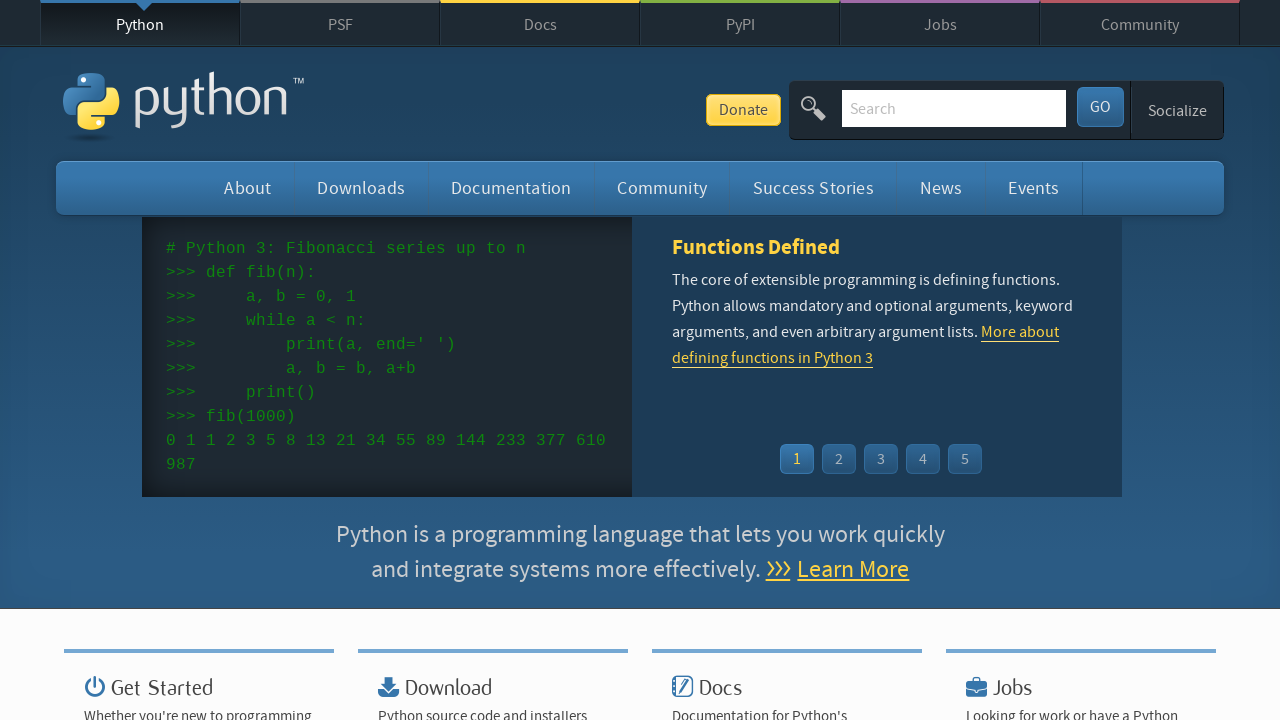

Located search input field with name 'q'
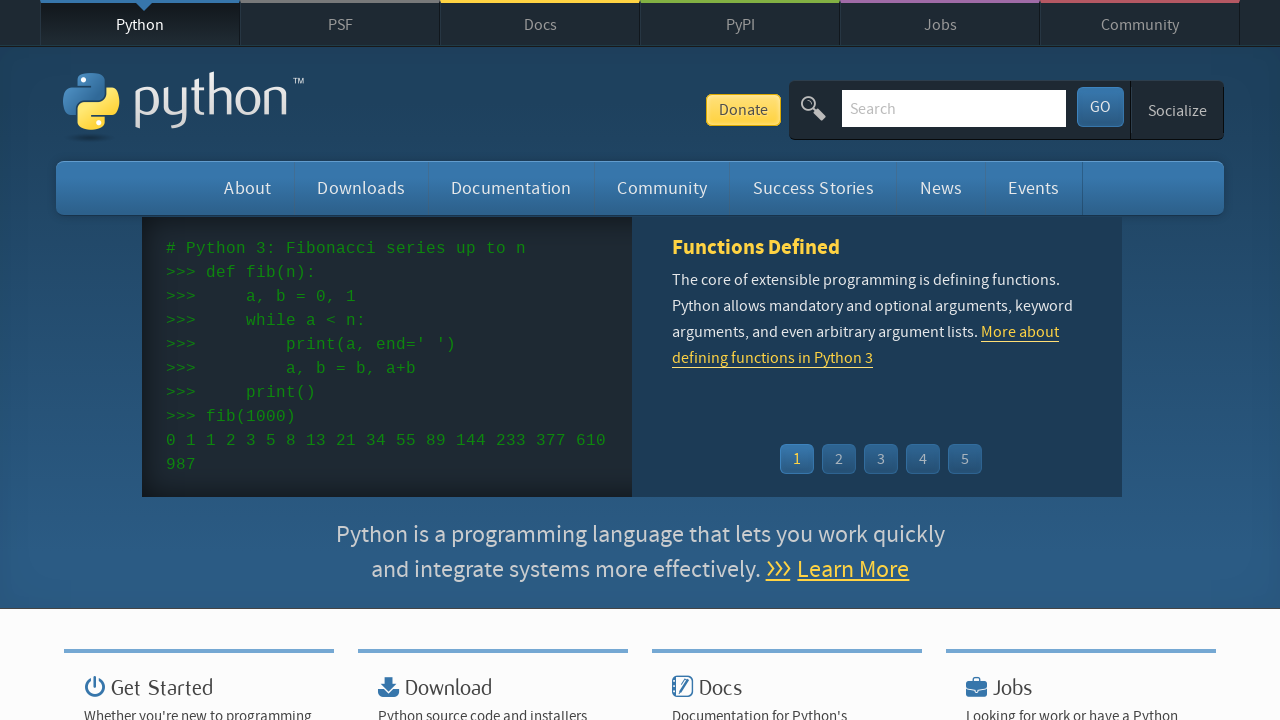

Cleared search input field on input[name='q']
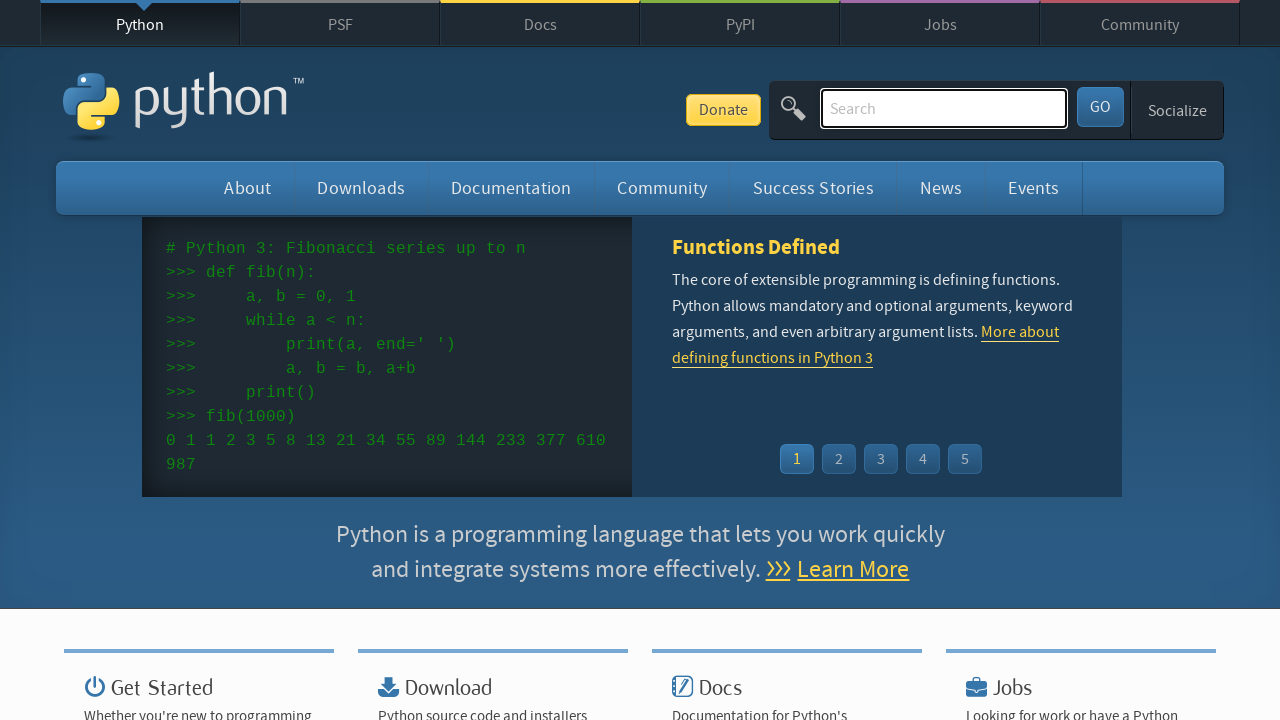

Filled search field with 'pycon' on input[name='q']
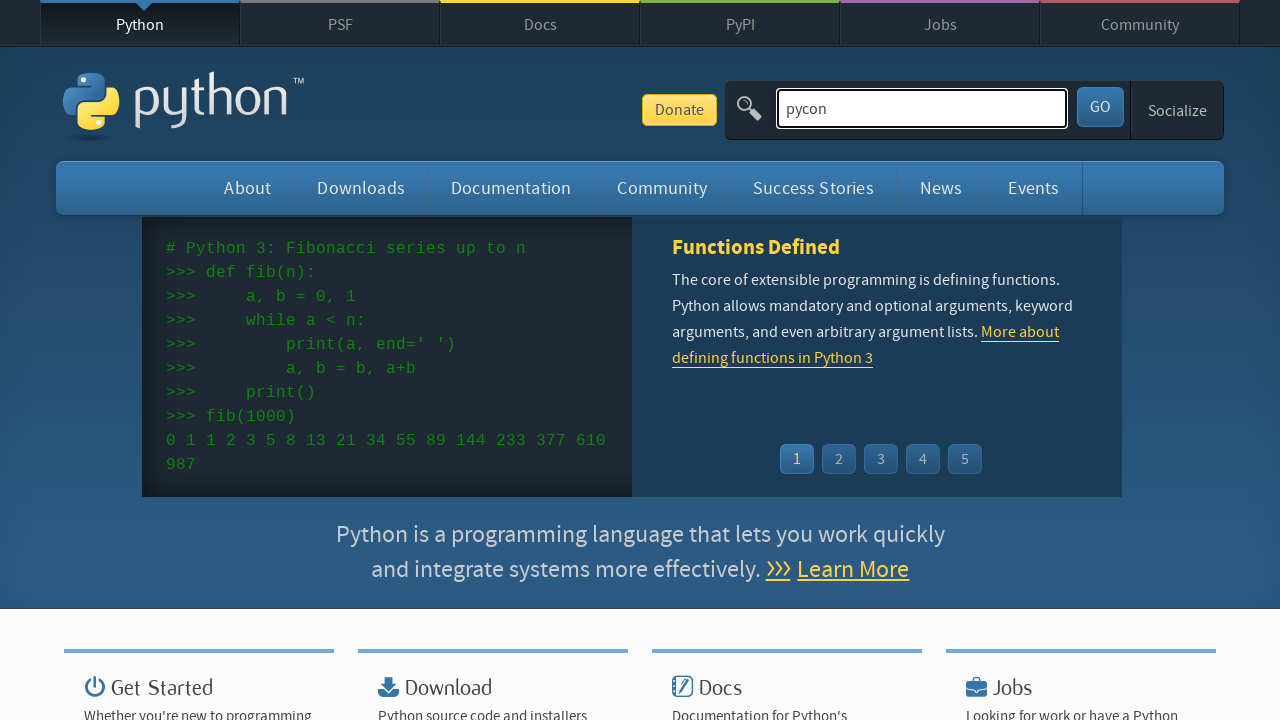

Submitted search by pressing Enter on input[name='q']
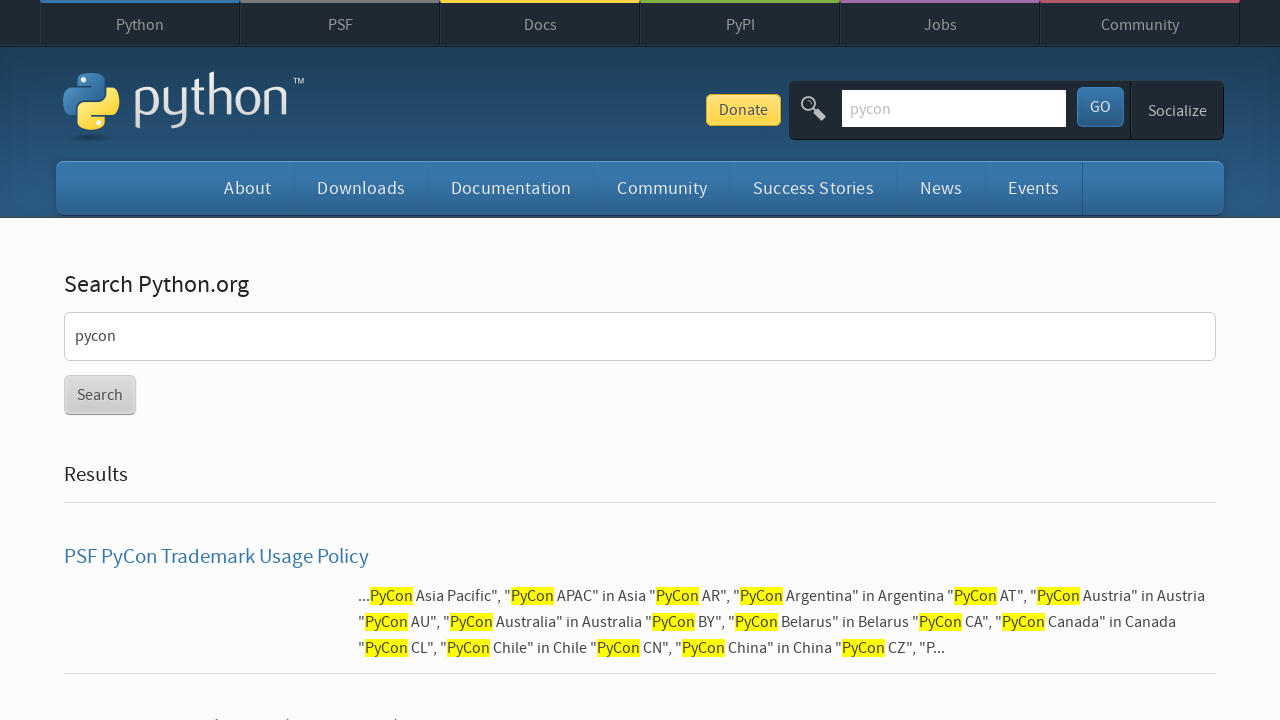

Waited for search results to load (networkidle)
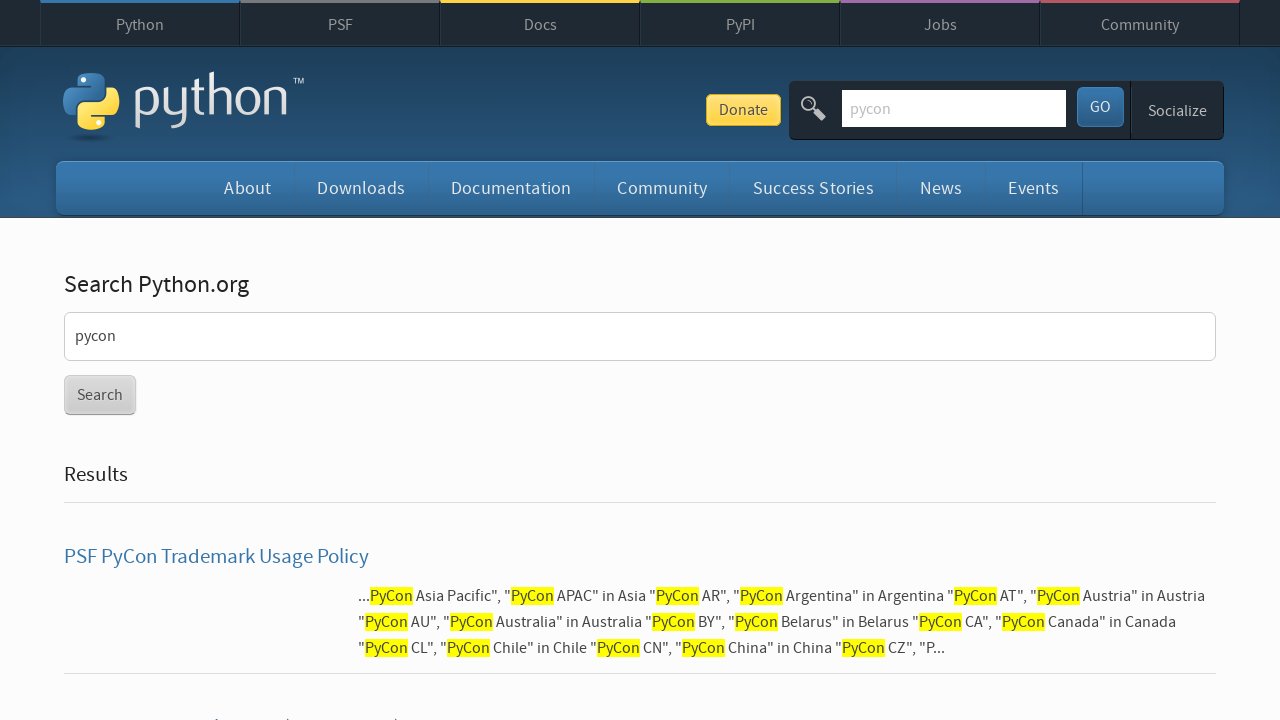

Verified that search results were returned for 'pycon'
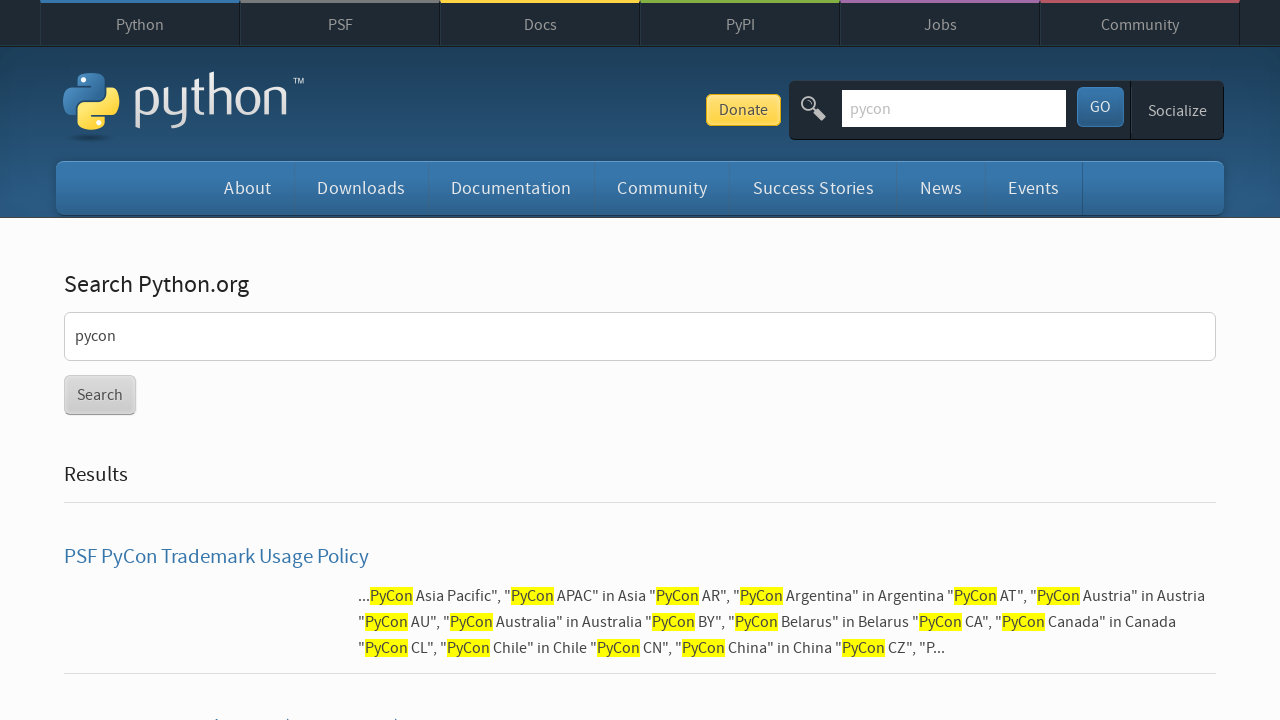

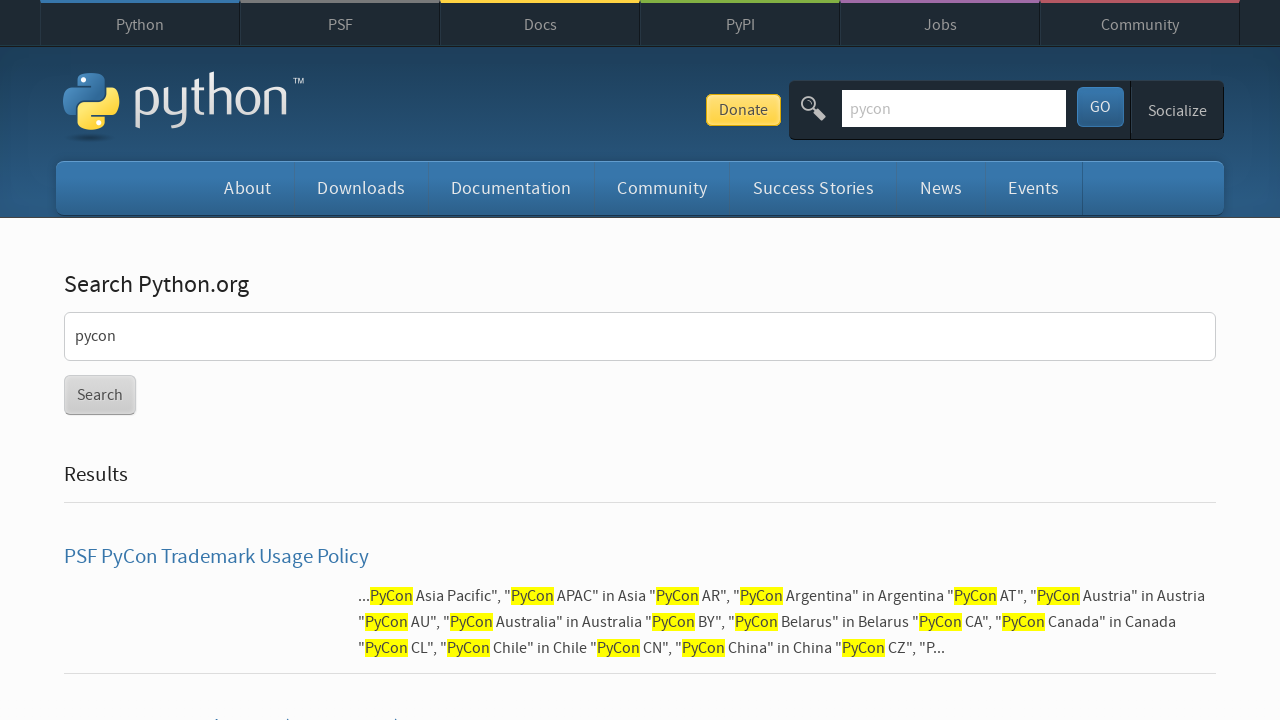